Tests right-click context menu functionality by performing a right-click action on a specific element

Starting URL: https://swisnl.github.io/jQuery-contextMenu/demo.html

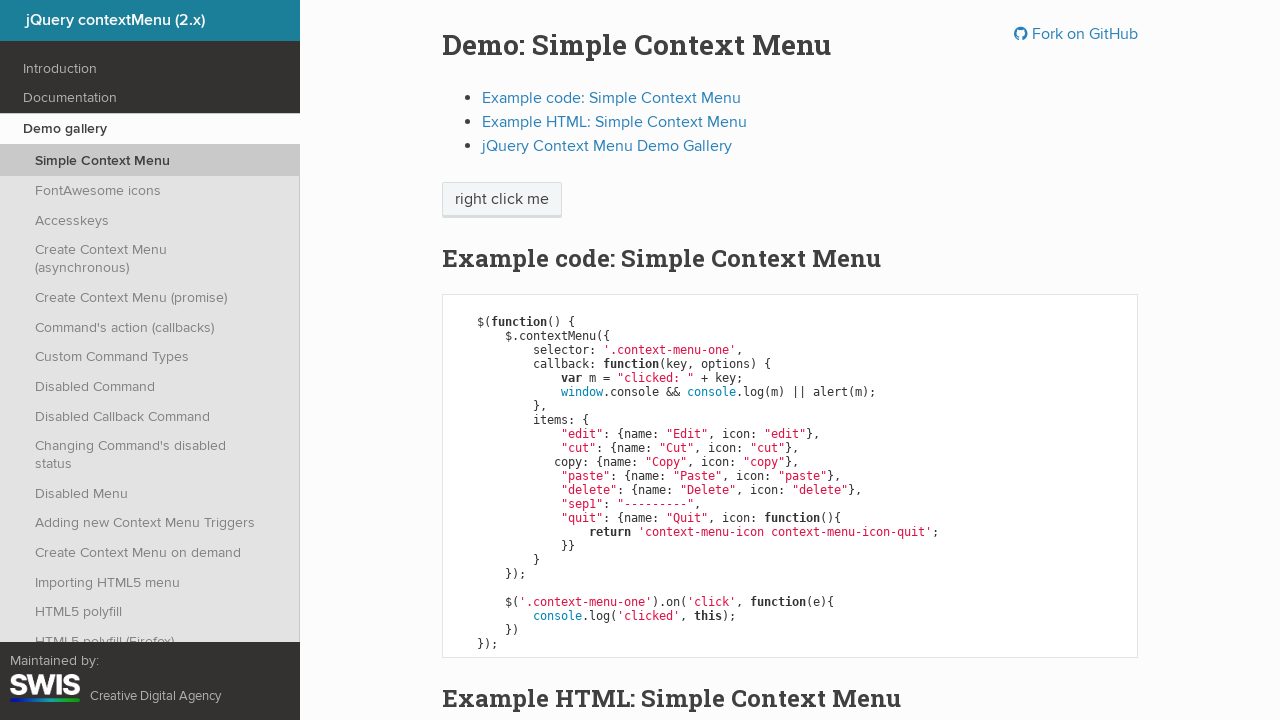

Located the element to right-click using XPath
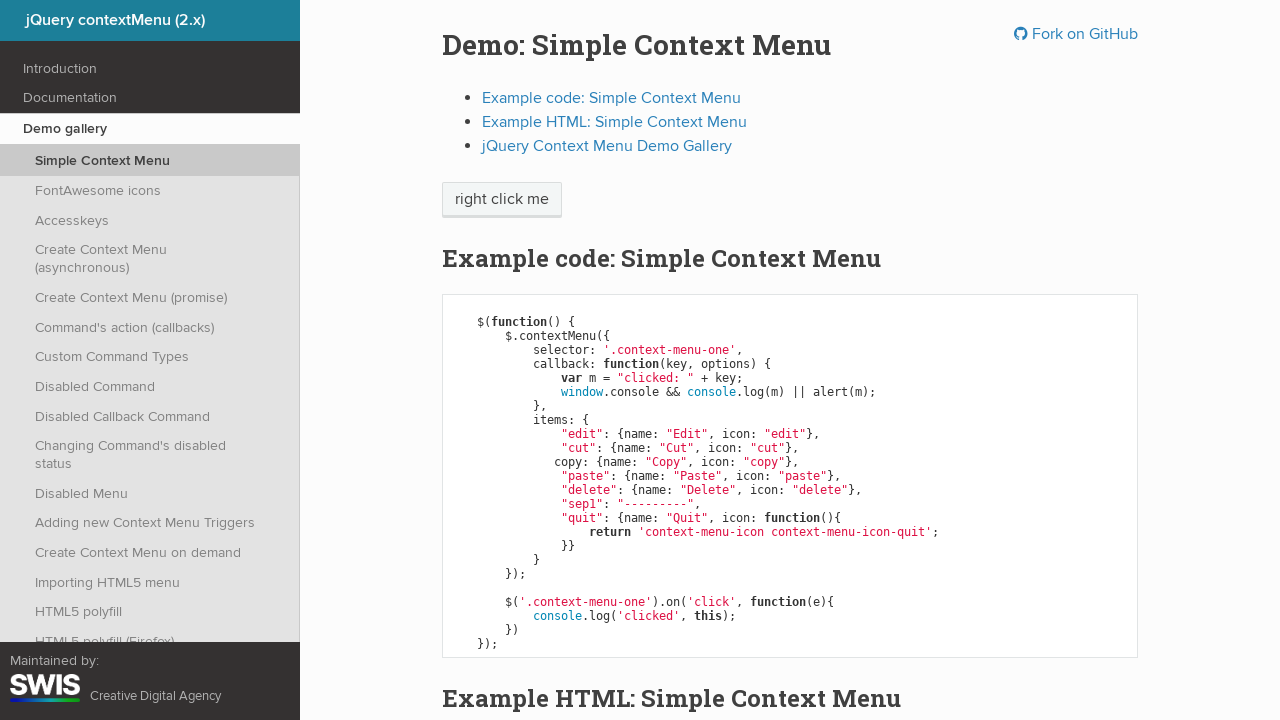

Performed right-click on the 'right click me' element at (502, 200) on xpath=//span[contains(text(),'right click me')]
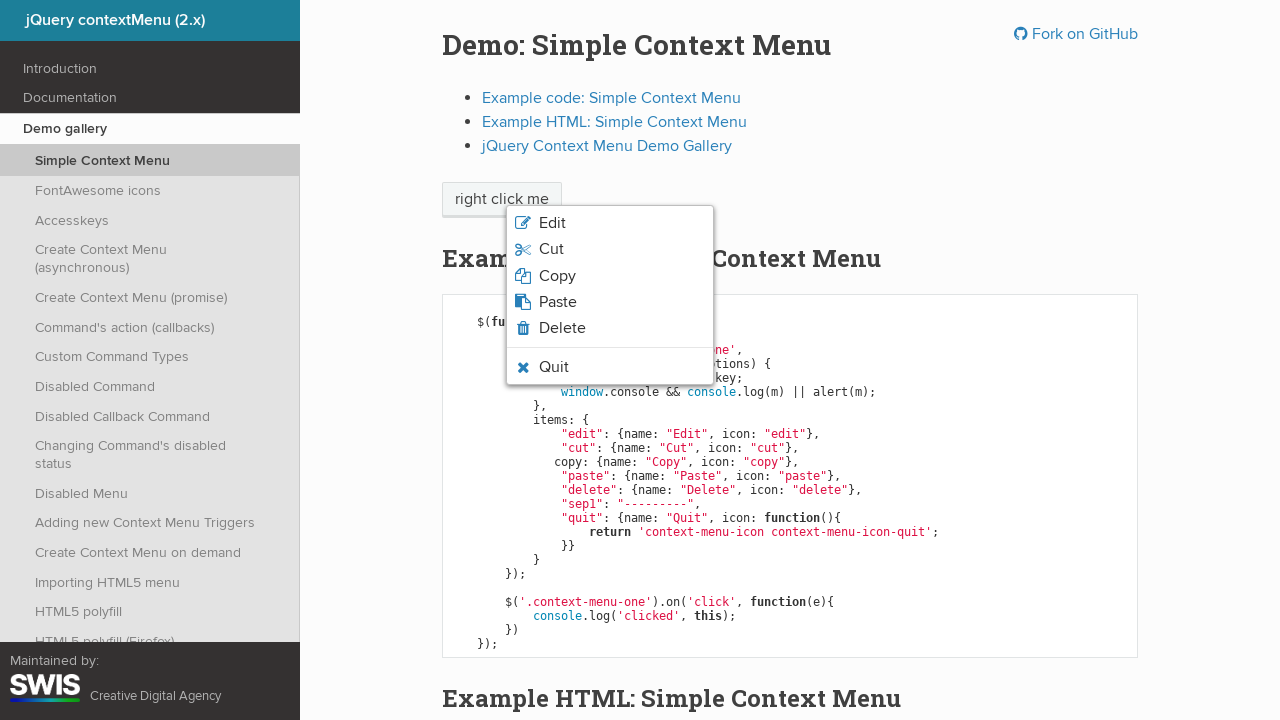

Context menu appeared and became visible
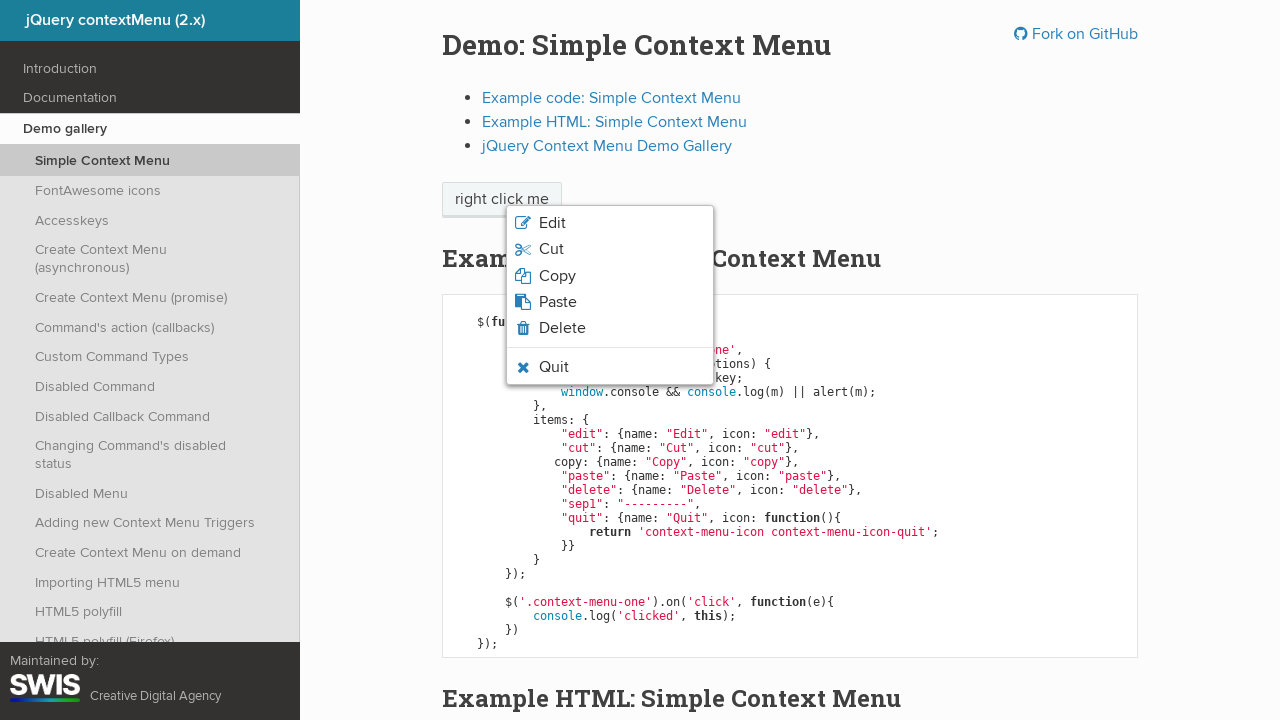

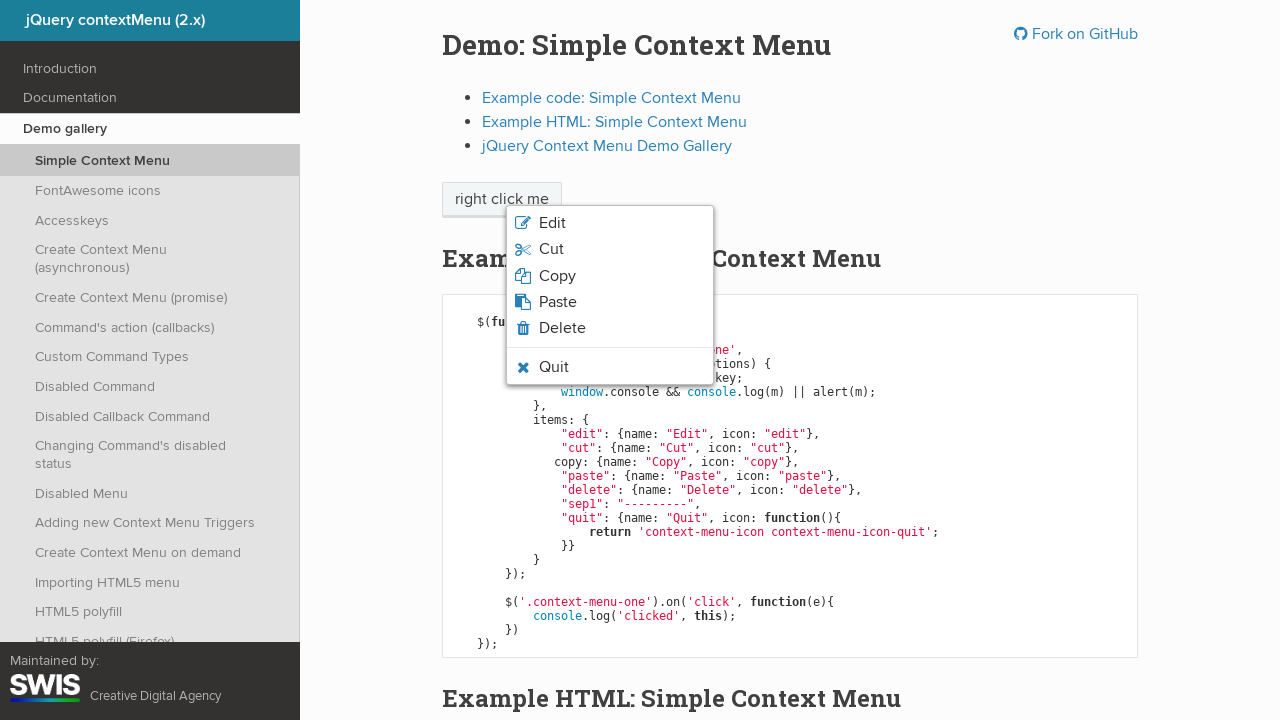